Tests the text box form by filling in full name, email, current address, and permanent address fields, then submitting the form and verifying the output displays the entered values.

Starting URL: https://demoqa.com/text-box

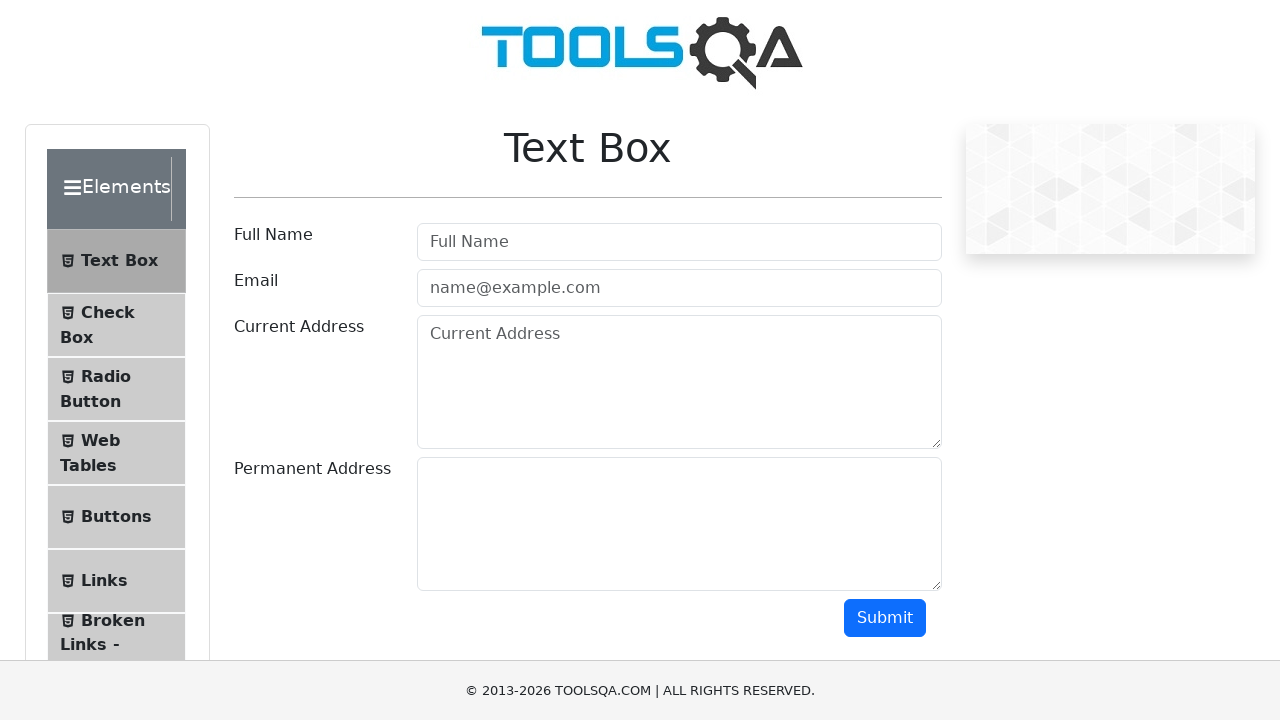

Filled full name field with 'Diamond Farley' on #userName
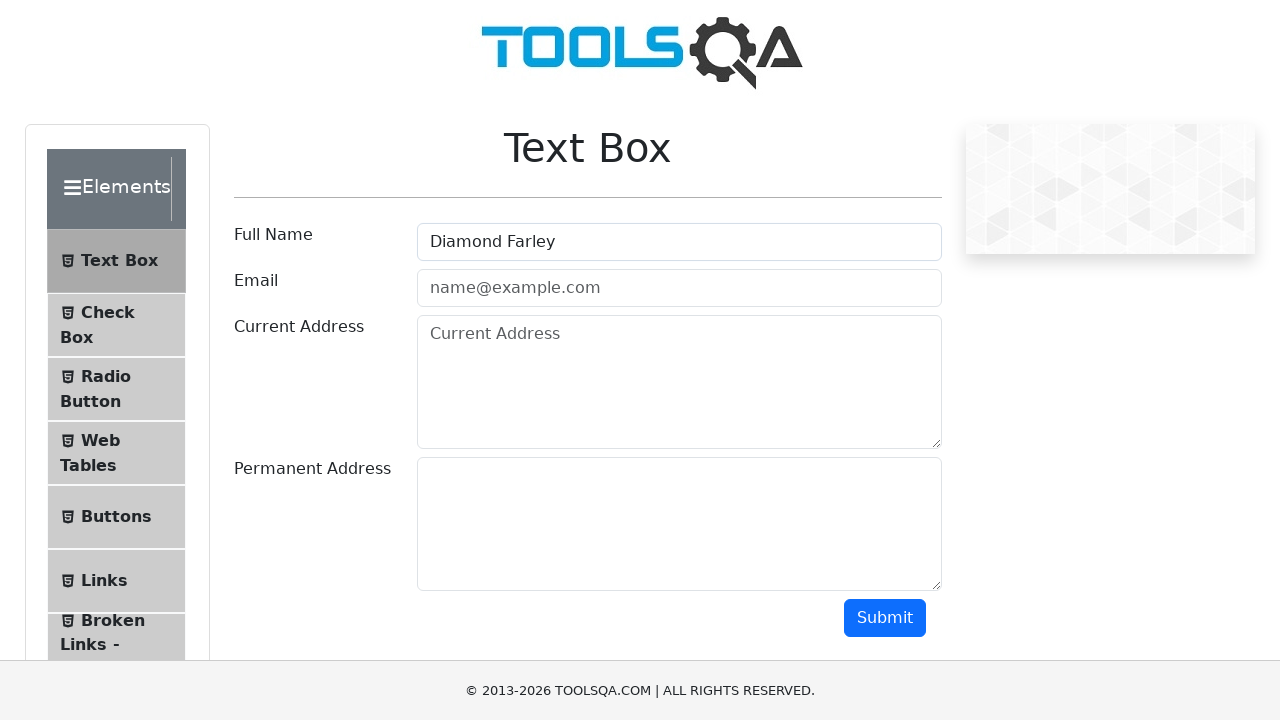

Filled email field with 'dfarley@demoqa.com' on #userEmail
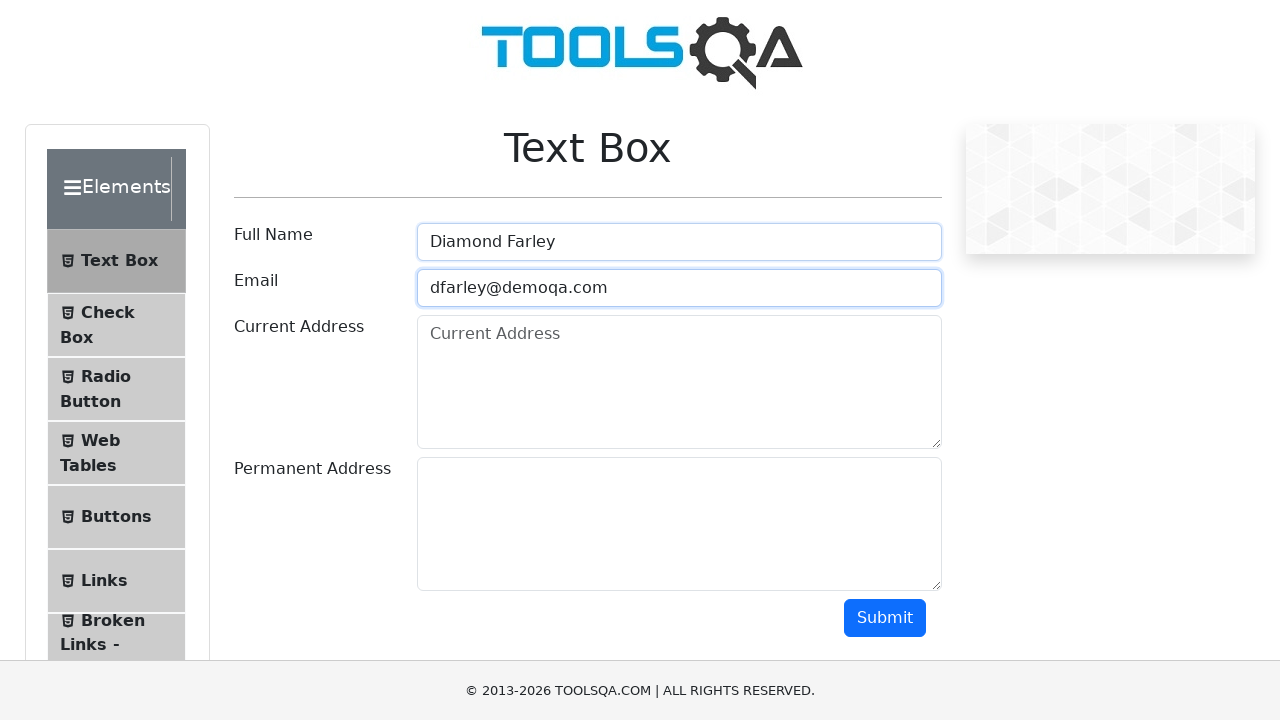

Filled current address field with '986 Golden Star Ave.Oxford, MS 3865' on #currentAddress
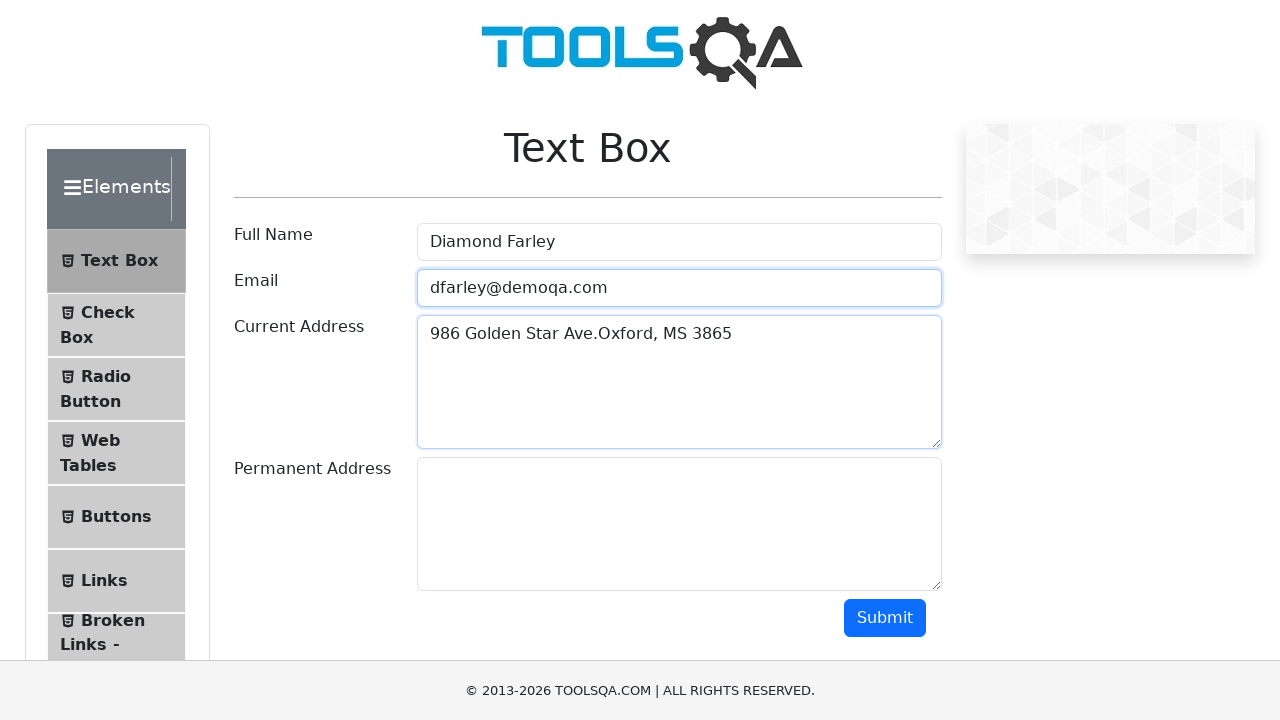

Filled permanent address field with '90 E. St Margarets St.Springfield, PA 19064' on #permanentAddress
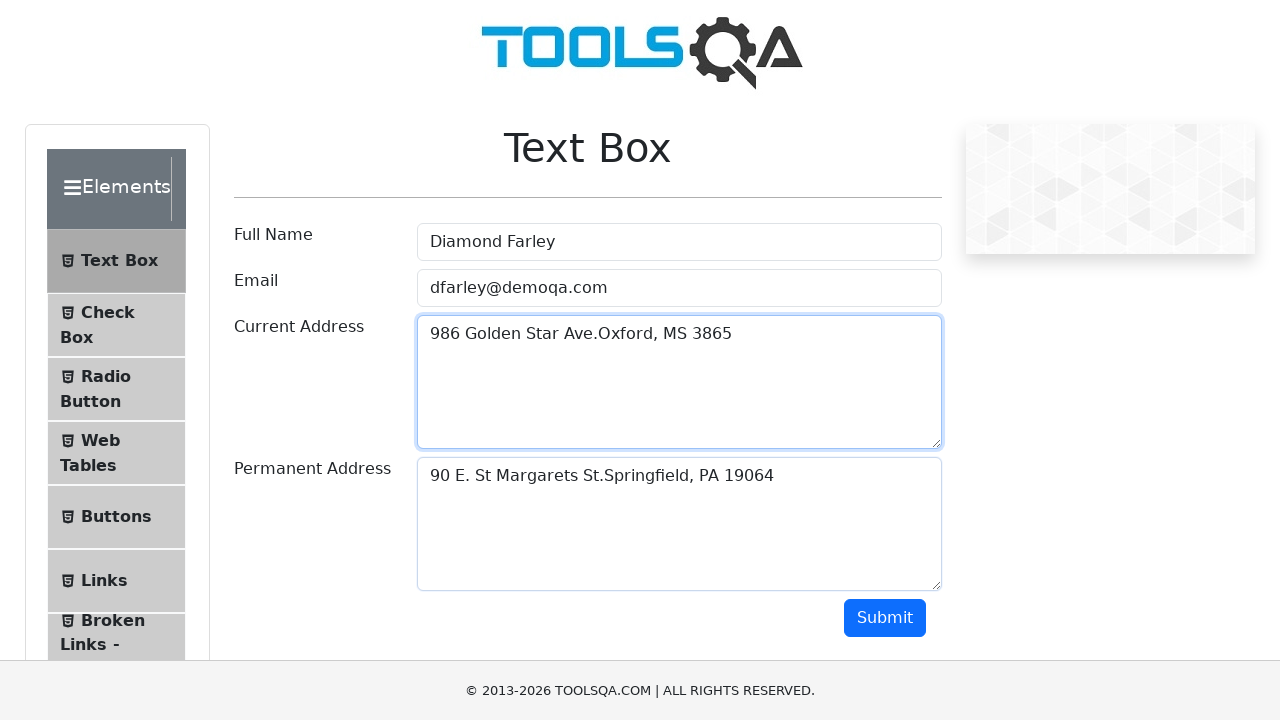

Clicked submit button to submit the form at (885, 618) on #submit
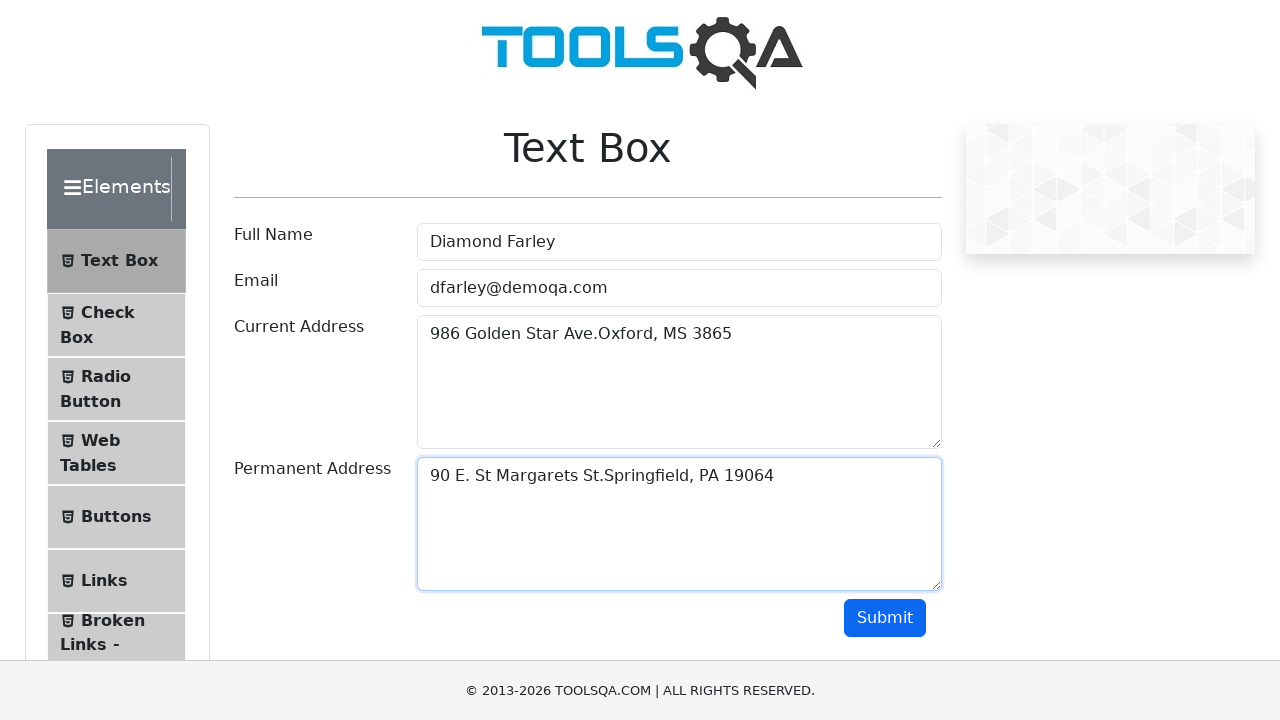

Form output appeared on the page
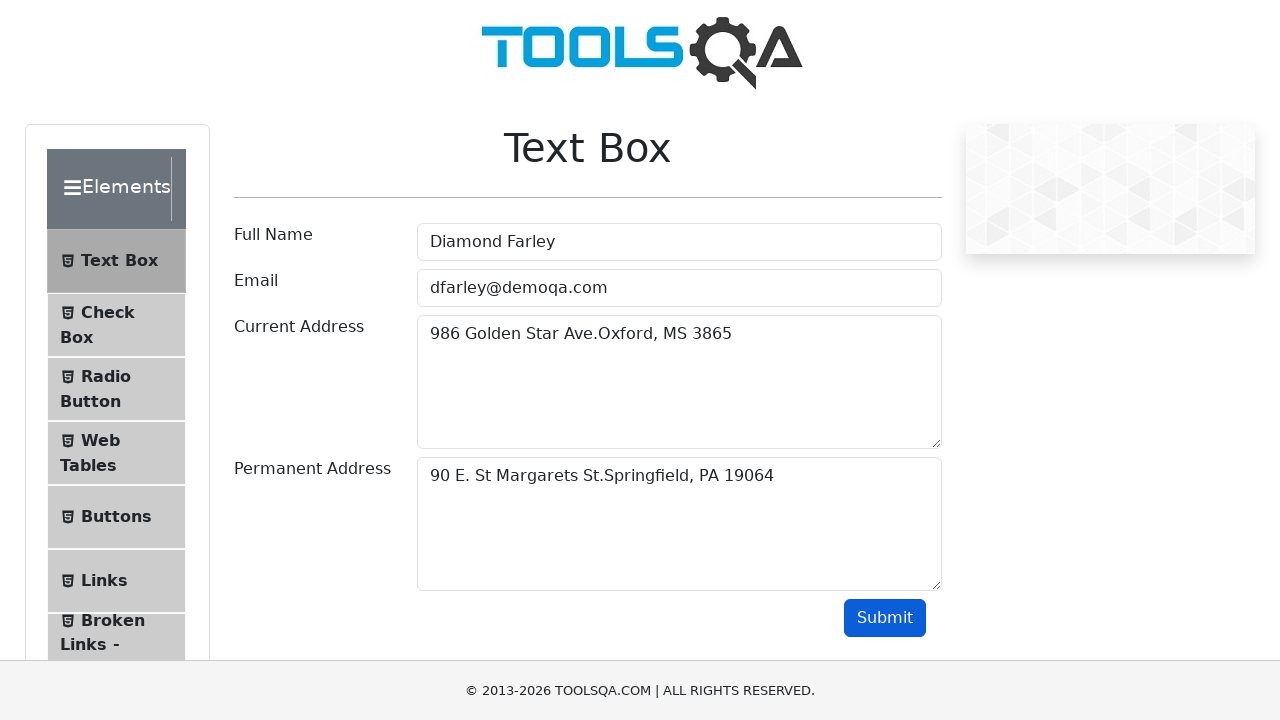

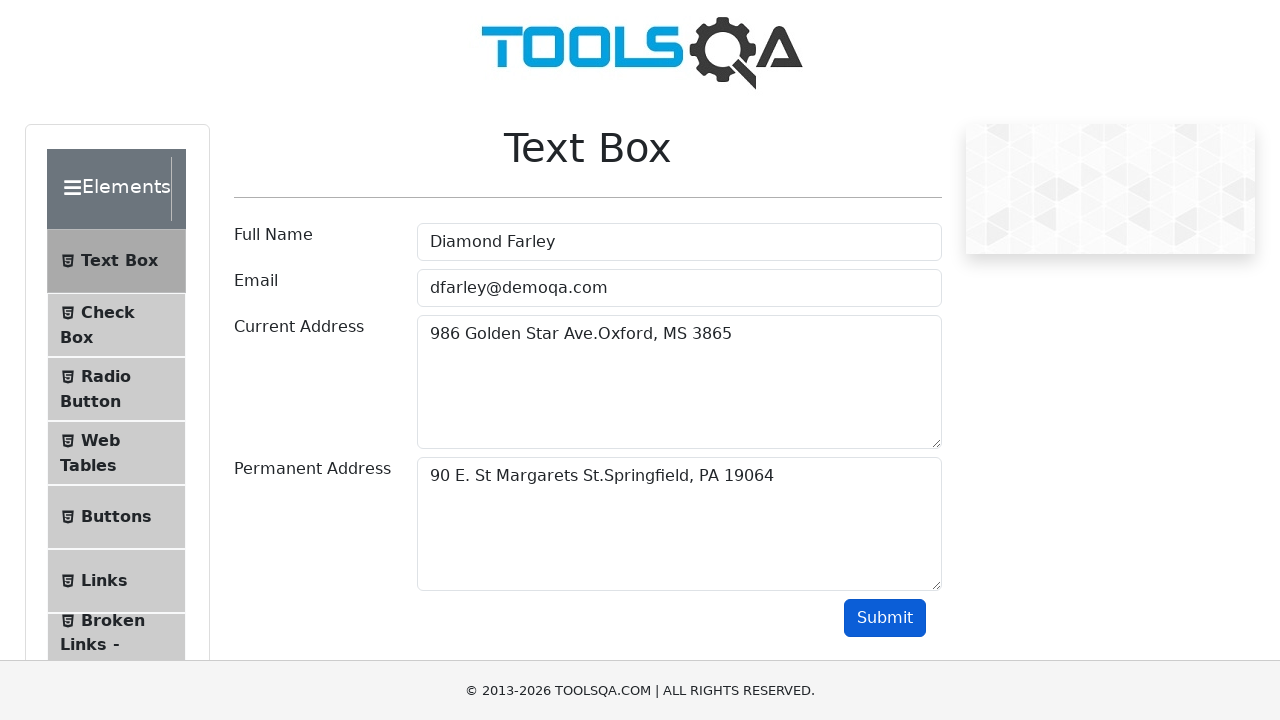